Tests radio button and checkbox selection by verifying initial state, clicking them, and verifying selected state

Starting URL: https://automationfc.github.io/basic-form/index.html

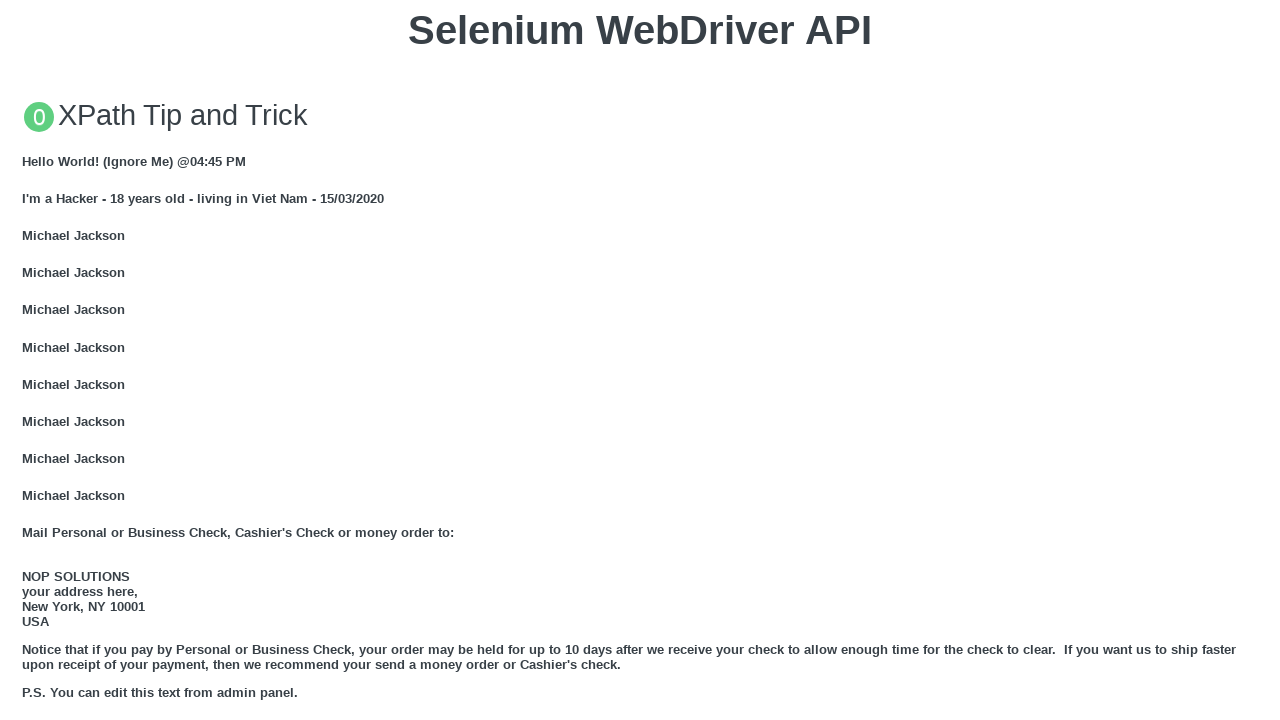

Verified radio button 'under_18' is not initially selected
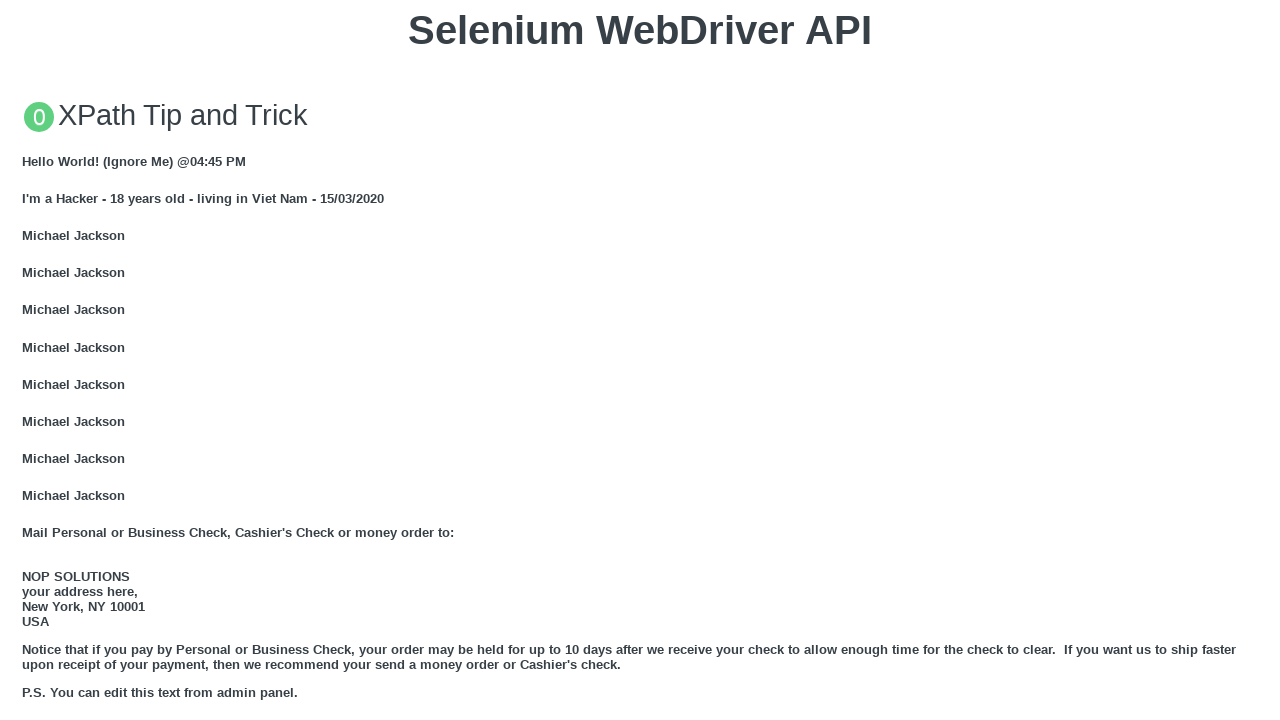

Verified checkbox 'java' is not initially selected
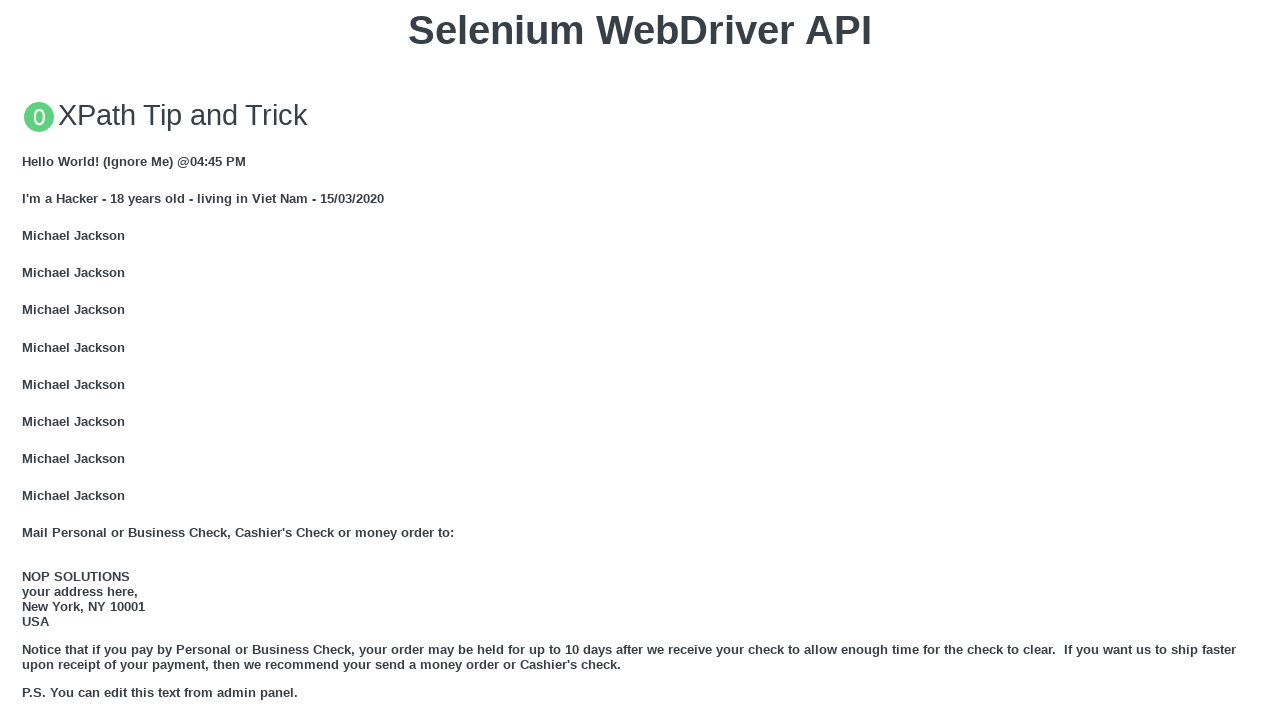

Clicked radio button 'under_18' to select it at (28, 360) on input#under_18
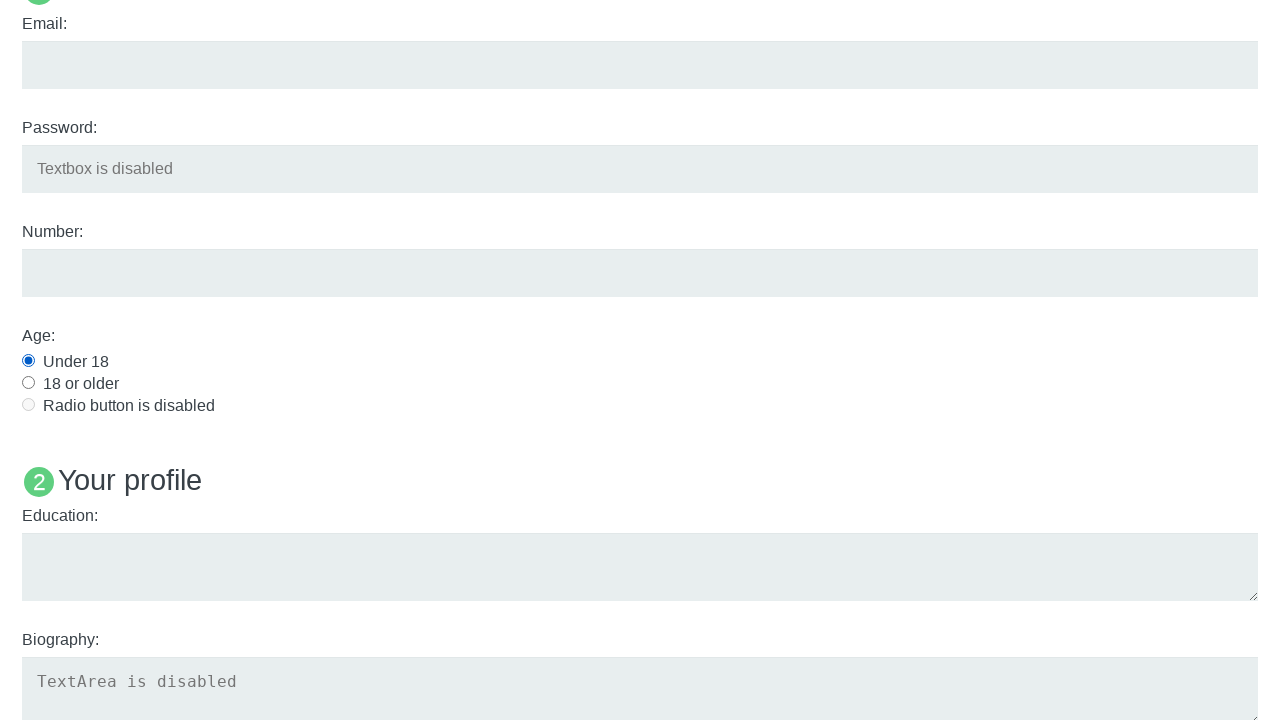

Clicked checkbox 'java' to select it at (28, 361) on input#java
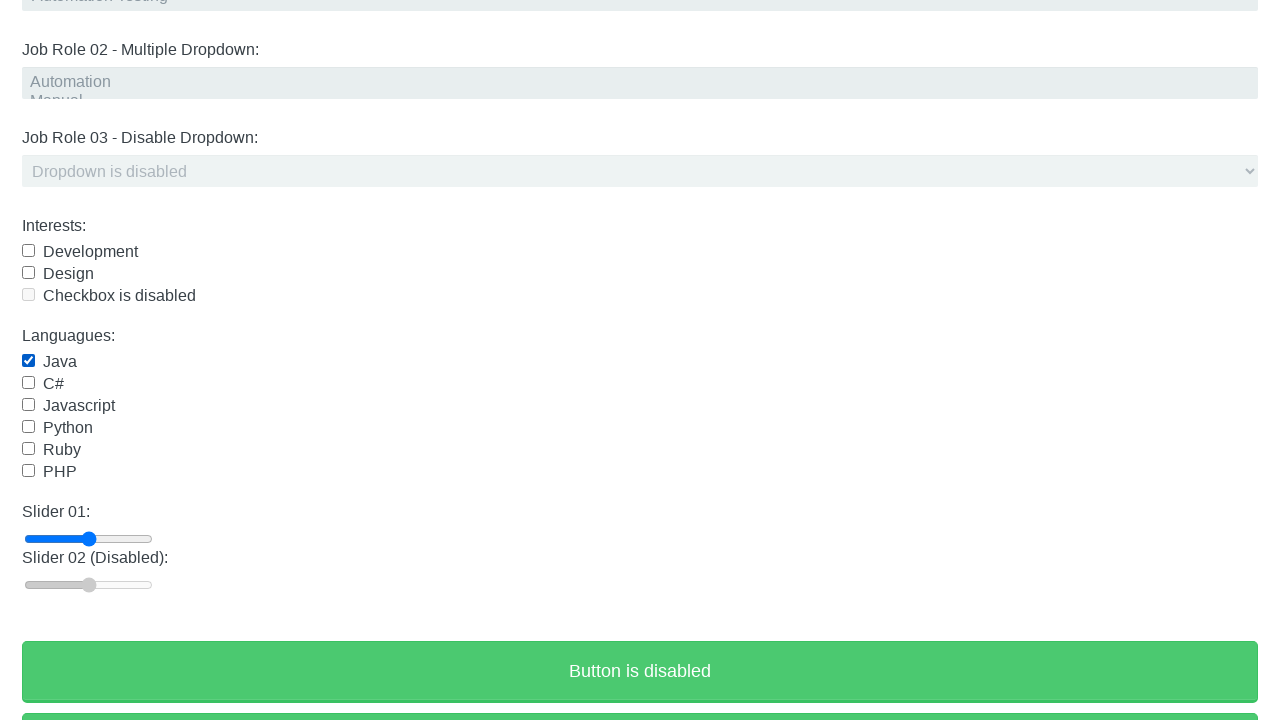

Verified radio button 'under_18' is now selected
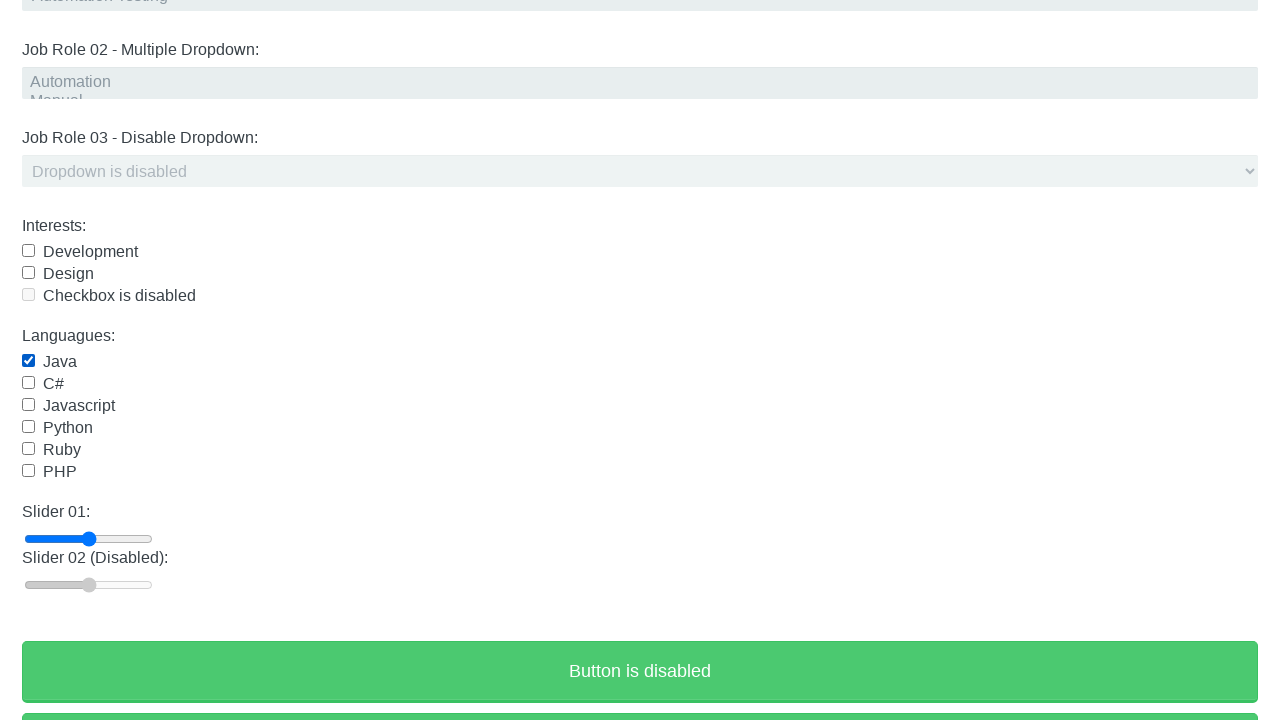

Verified checkbox 'java' is now selected
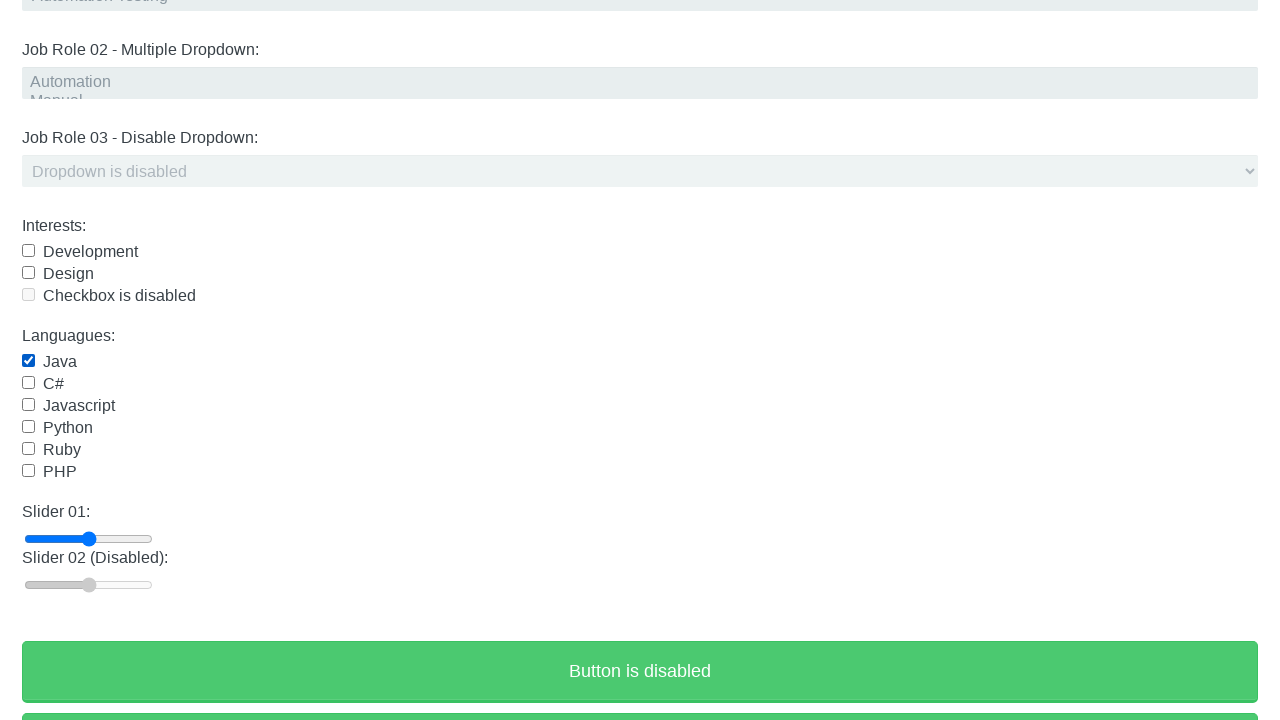

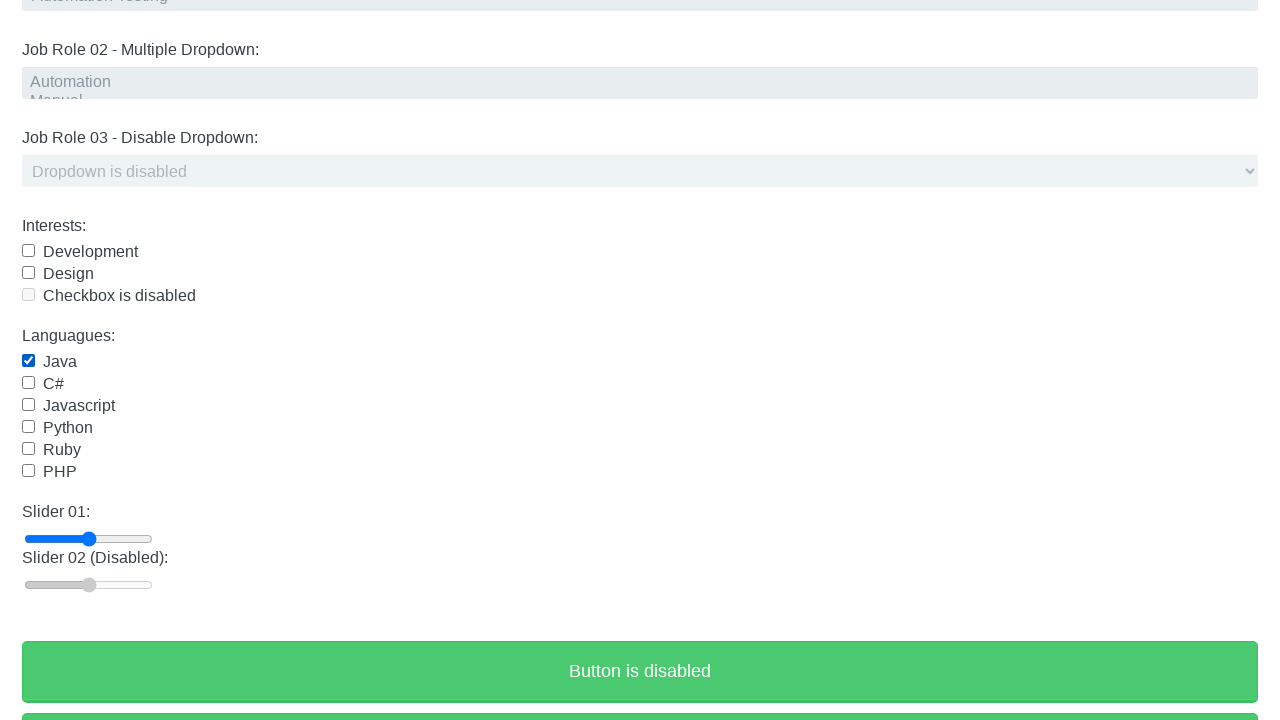